Tests autocomplete functionality by typing partial text and using keyboard navigation to select from dropdown suggestions

Starting URL: https://rahulshettyacademy.com/AutomationPractice/

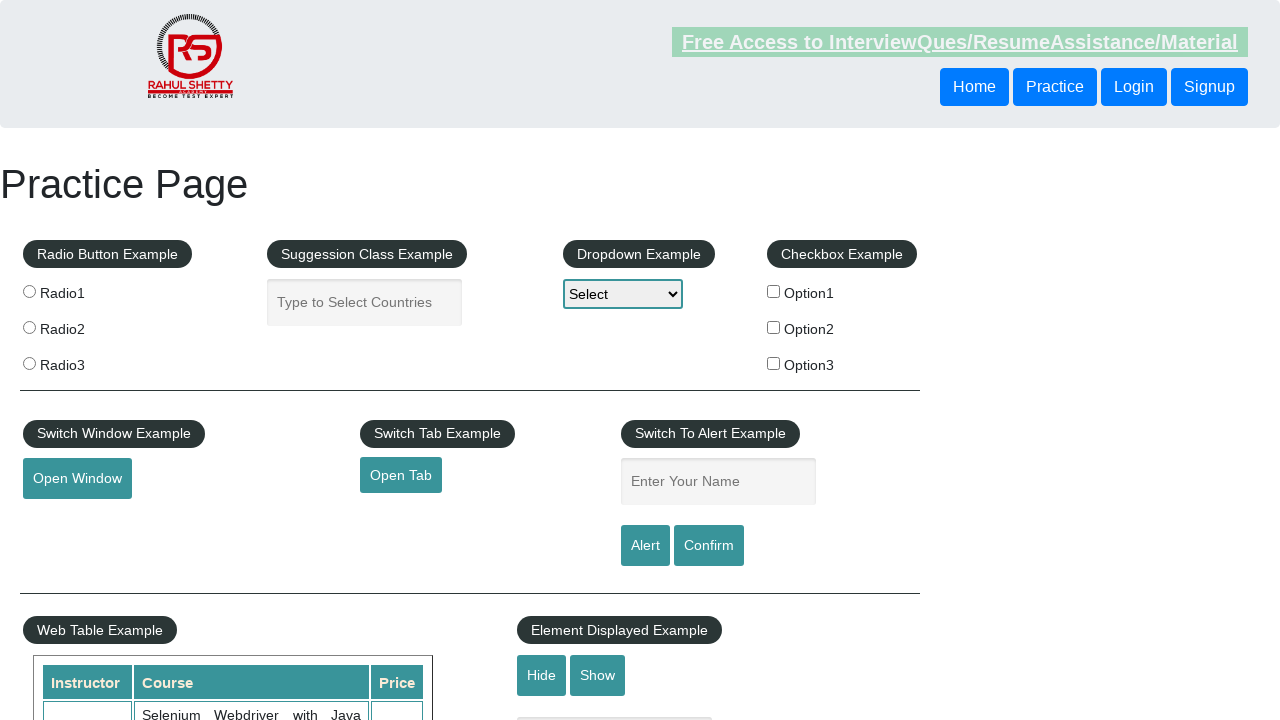

Filled autocomplete field with 'ind' on #autocomplete
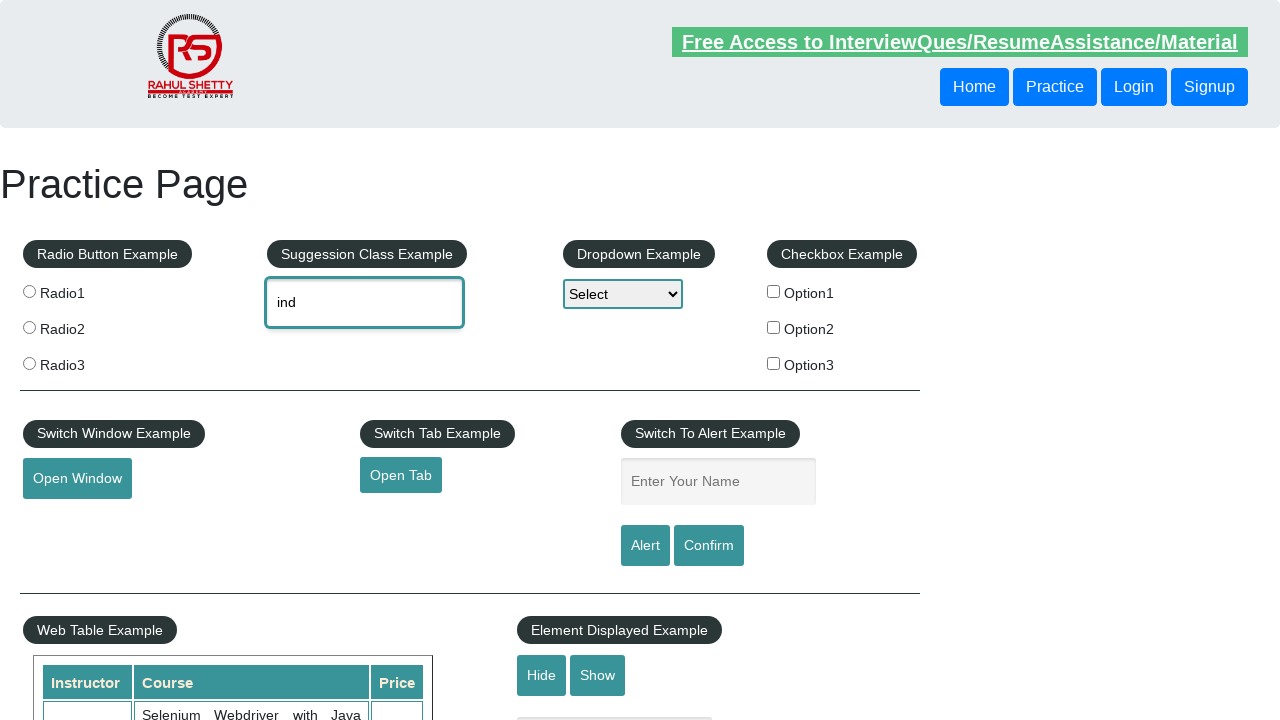

Waited for dropdown suggestions to appear
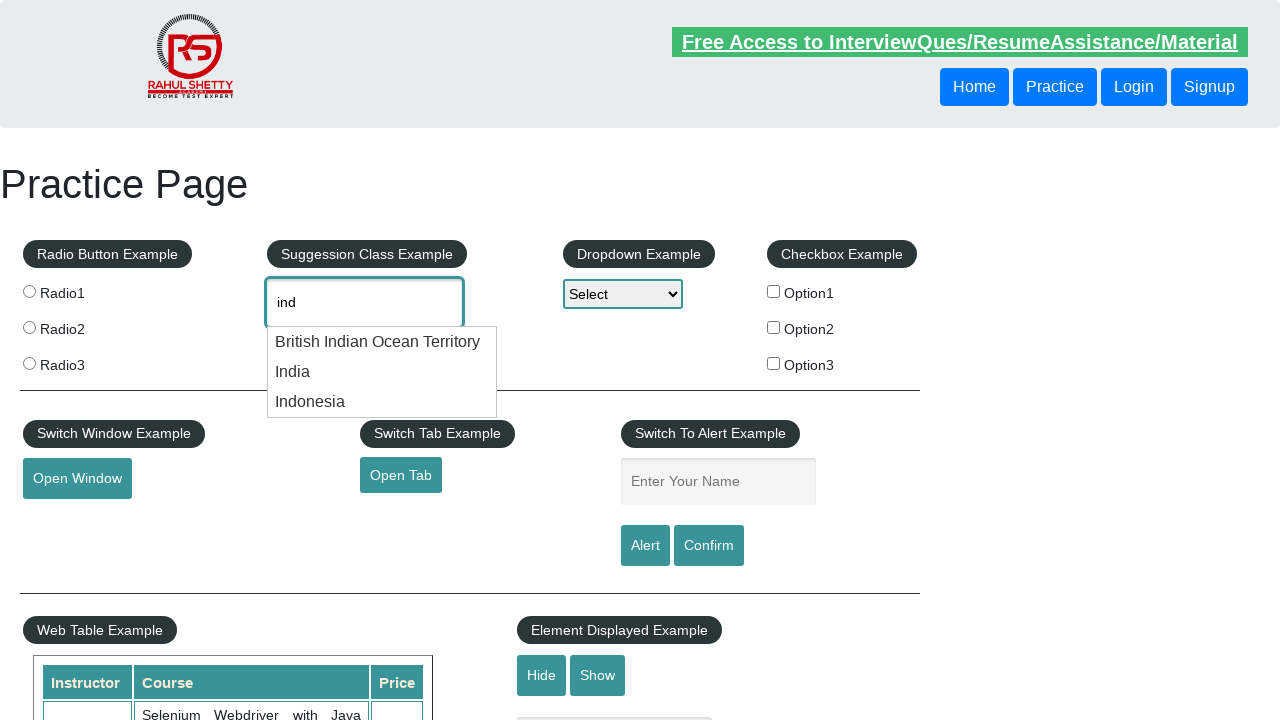

Pressed ArrowDown to navigate dropdown on #autocomplete
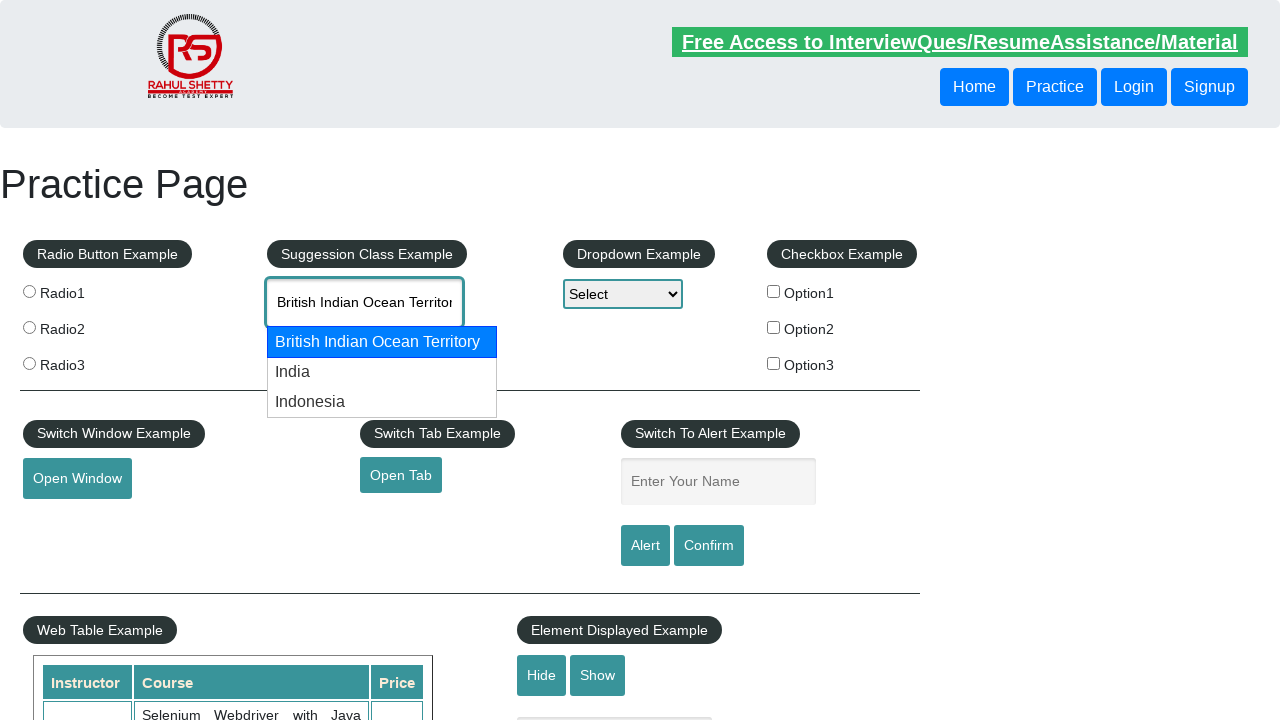

Pressed ArrowDown again to navigate dropdown on #autocomplete
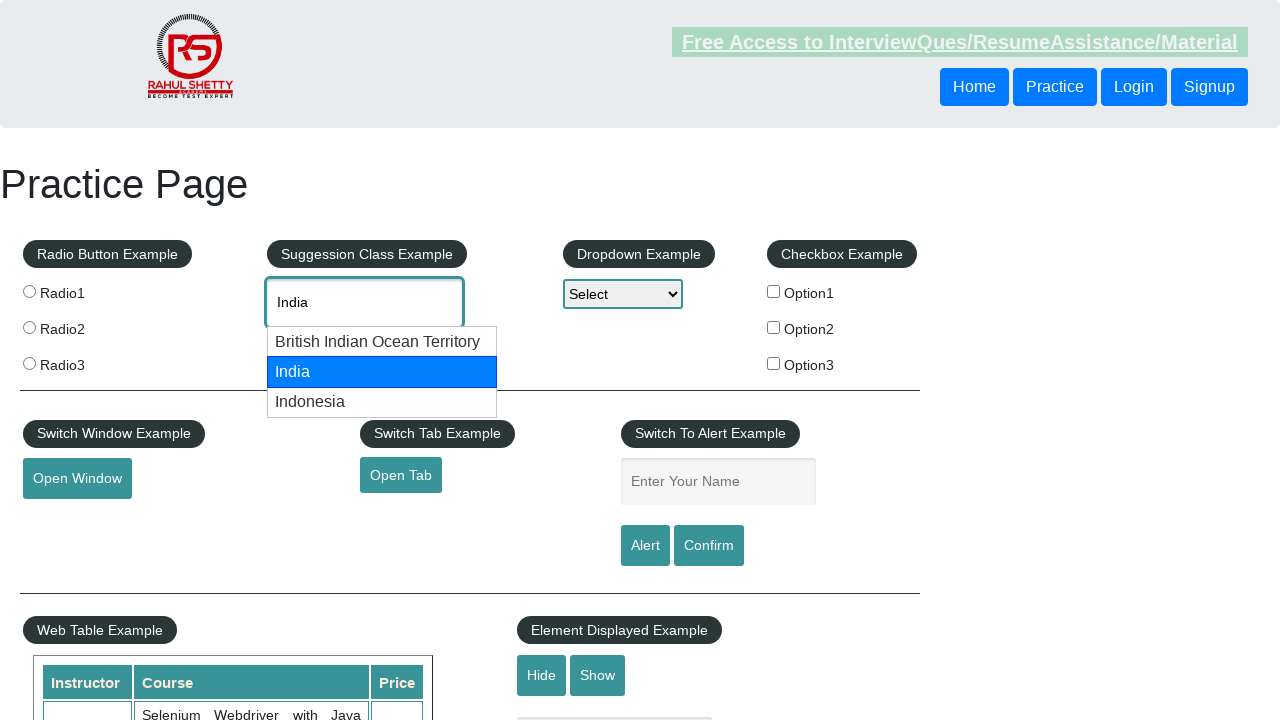

Retrieved selected value from autocomplete field: 'India'
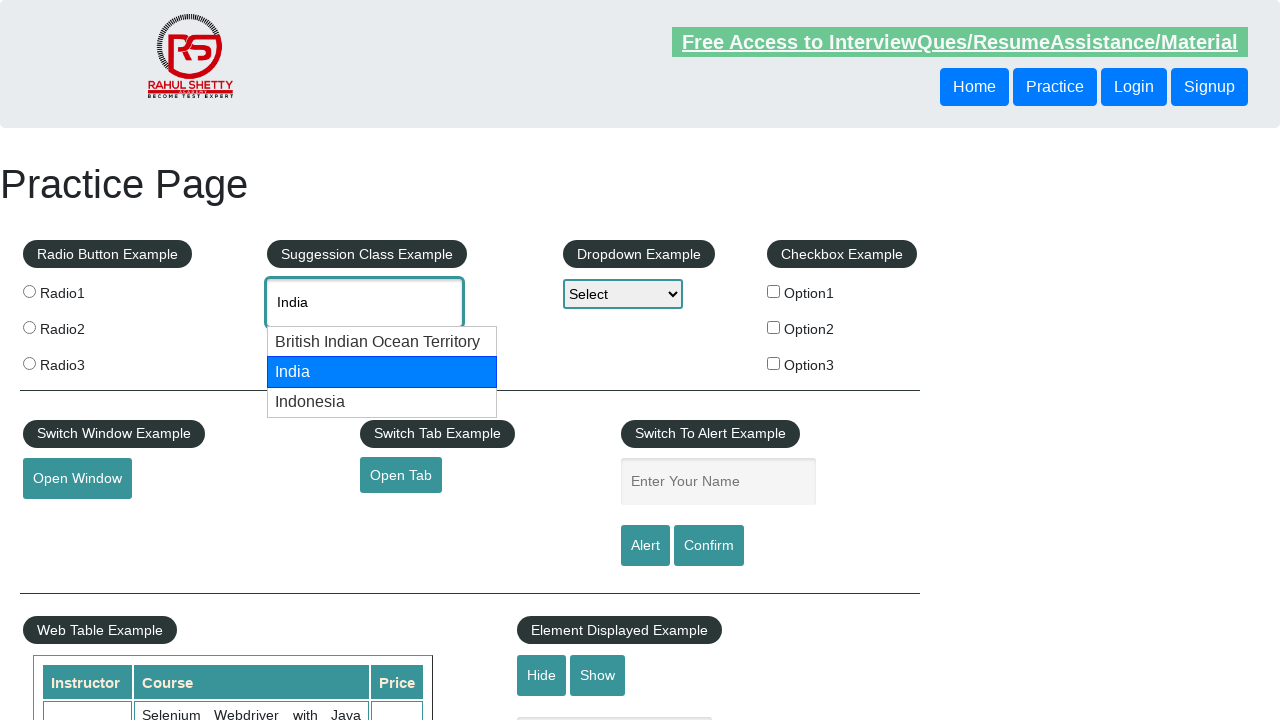

Printed selected value: 'India'
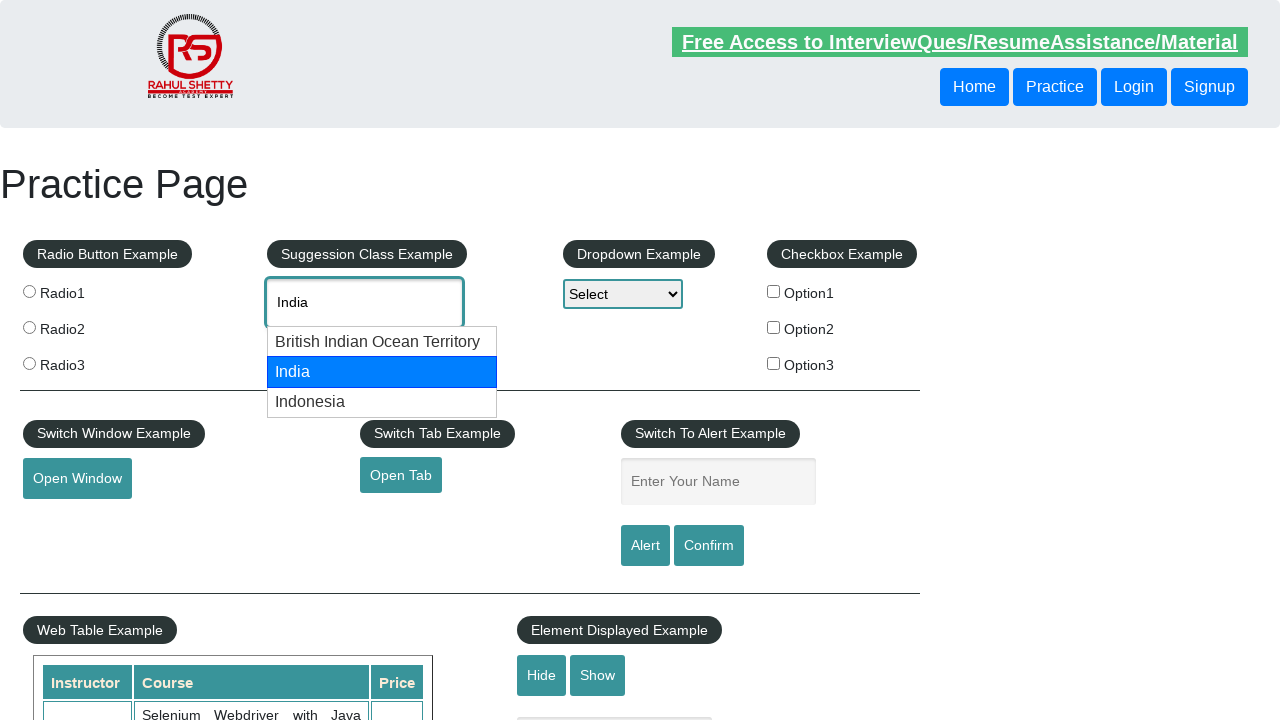

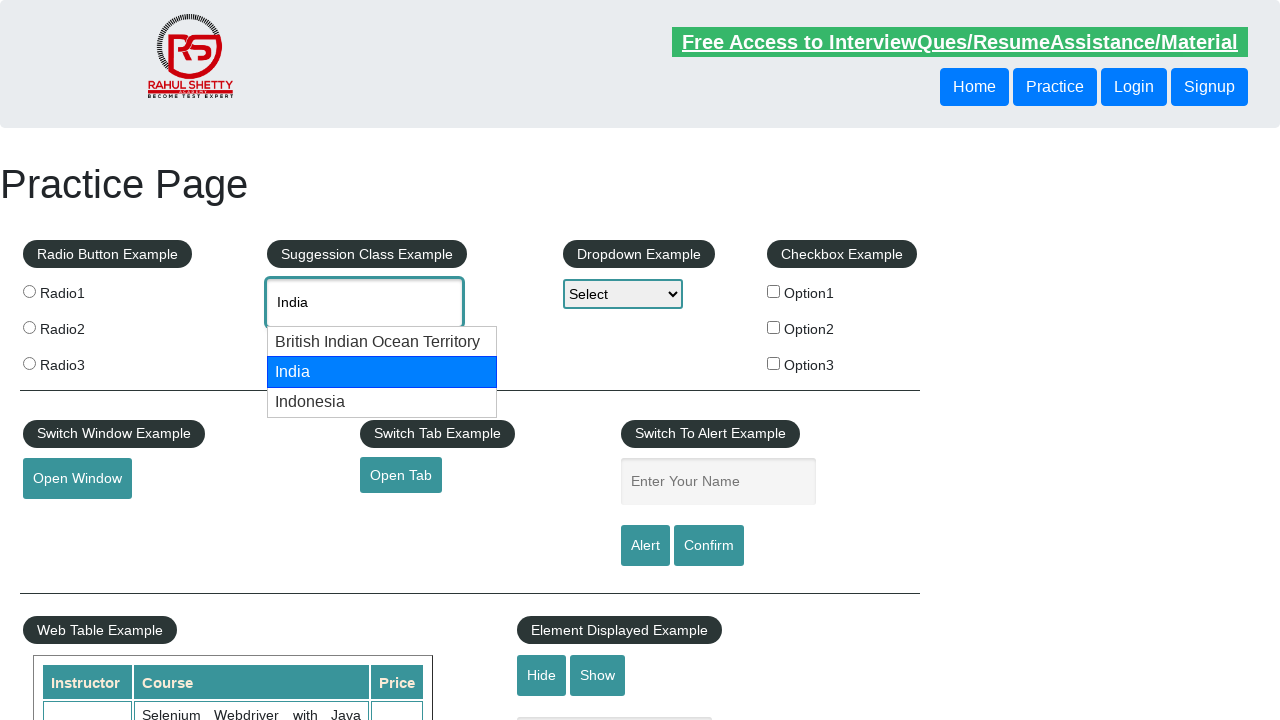